Tests various checkbox selection patterns including selecting specific checkboxes, all checkboxes, multiple checkboxes by choice, and clearing selections

Starting URL: https://testautomationpractice.blogspot.com/

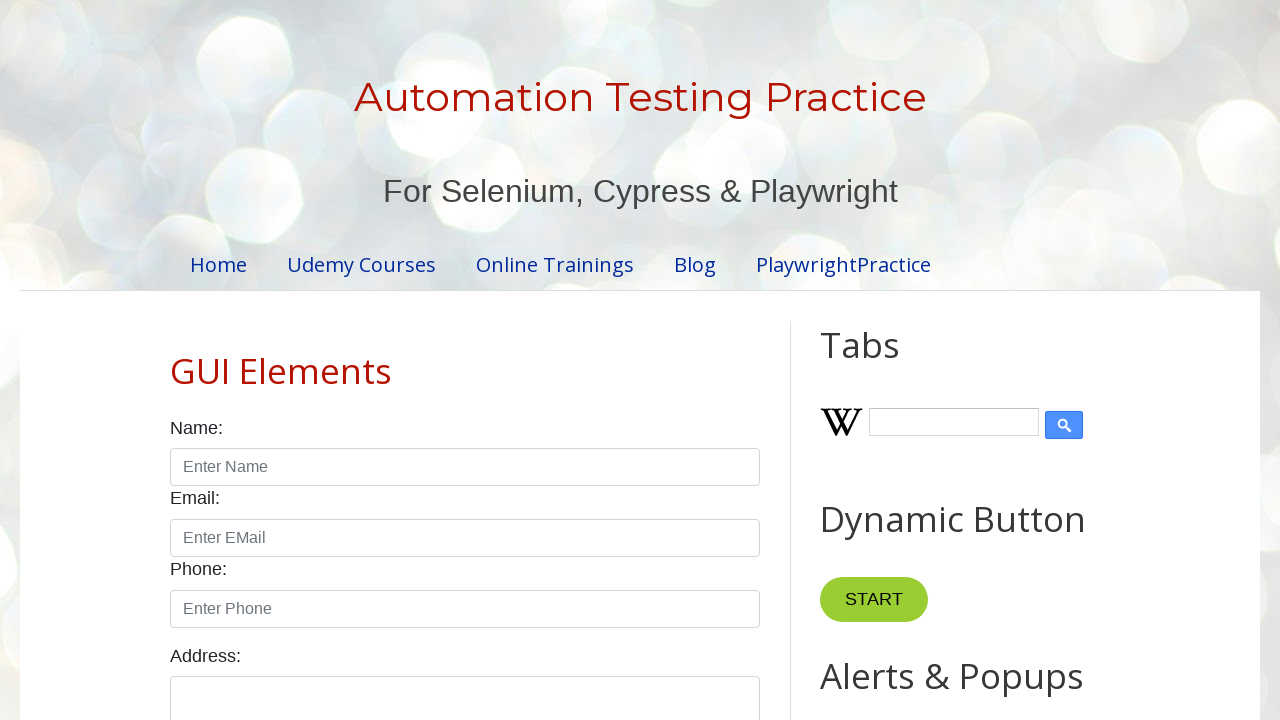

Clicked on Sunday checkbox at (176, 360) on xpath=//input[@id='sunday']
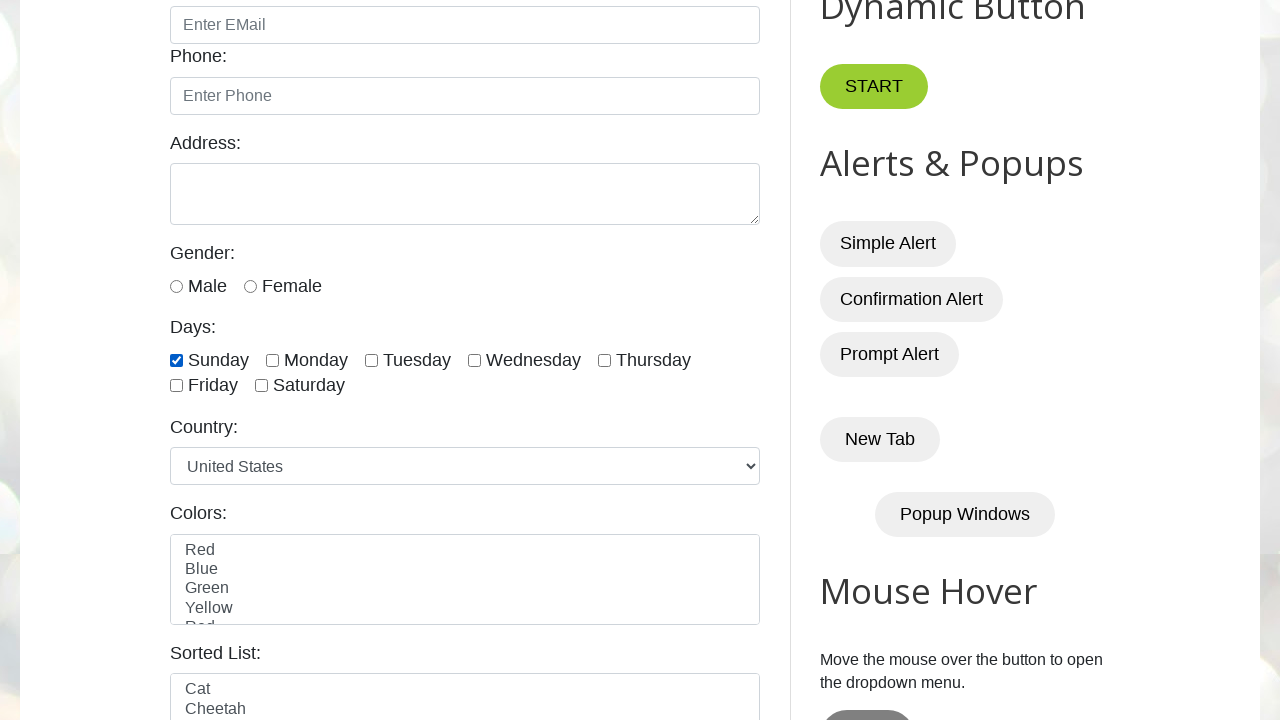

Retrieved all checkbox elements from the form
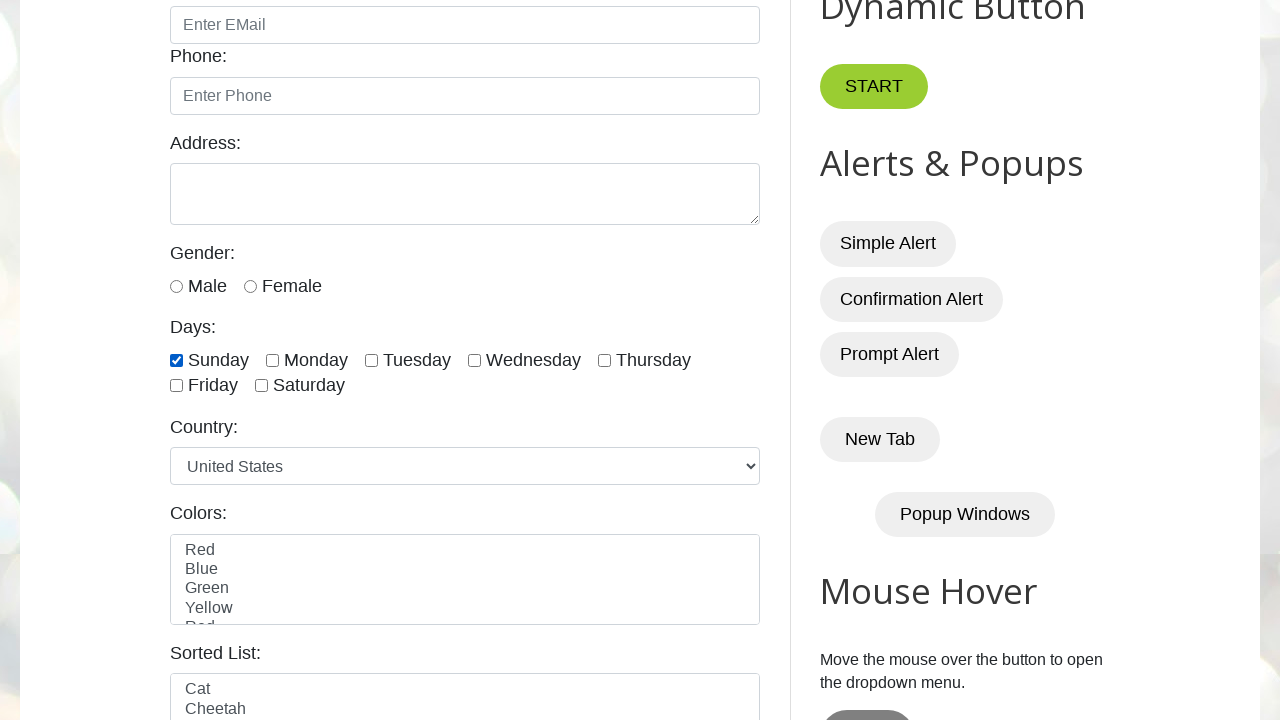

Clicked checkbox at index 0 (approach 1) at (176, 360) on xpath=//div[@class='form-group']//input[@type='checkbox'] >> nth=0
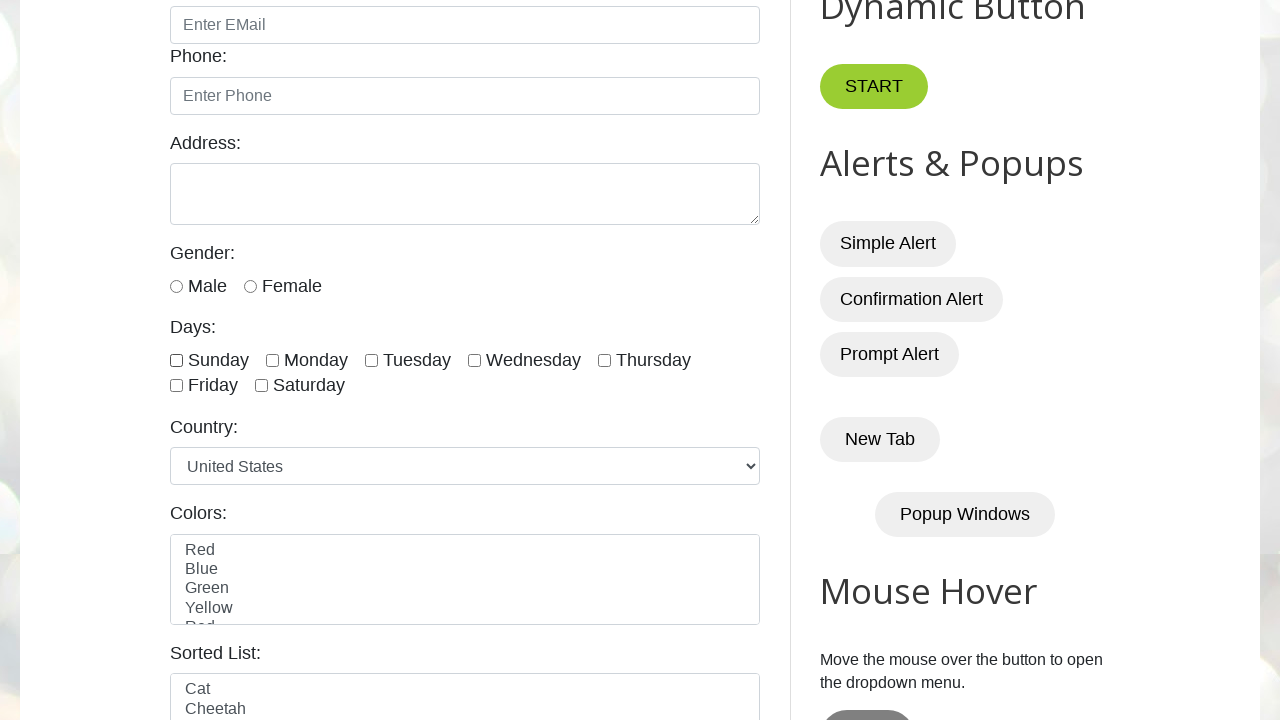

Clicked checkbox at index 1 (approach 1) at (272, 360) on xpath=//div[@class='form-group']//input[@type='checkbox'] >> nth=1
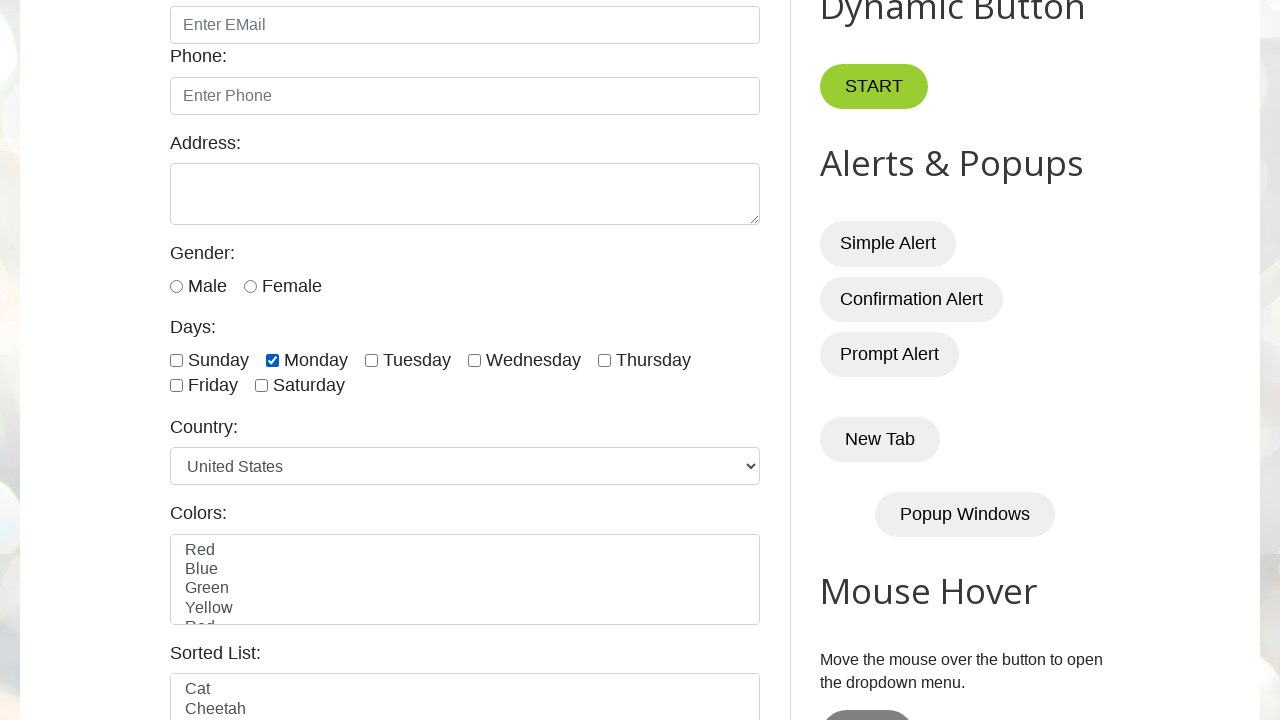

Clicked checkbox at index 2 (approach 1) at (372, 360) on xpath=//div[@class='form-group']//input[@type='checkbox'] >> nth=2
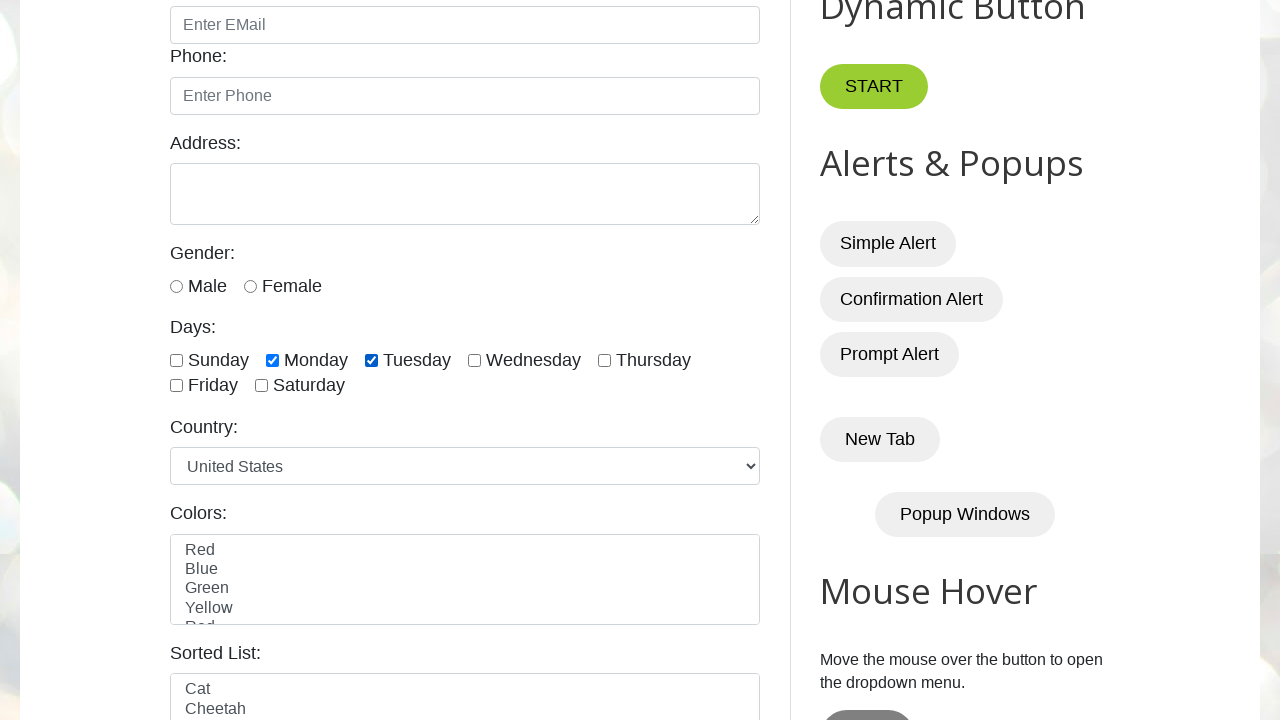

Clicked checkbox at index 3 (approach 1) at (474, 360) on xpath=//div[@class='form-group']//input[@type='checkbox'] >> nth=3
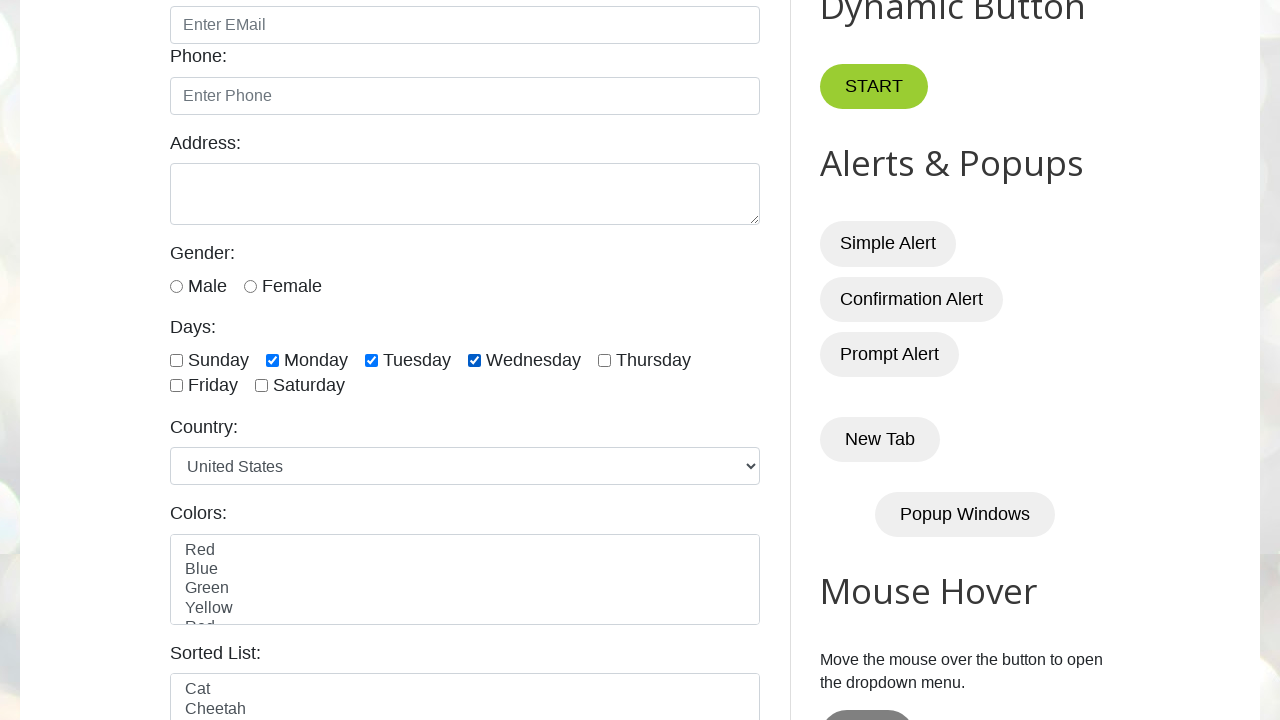

Clicked checkbox at index 4 (approach 1) at (604, 360) on xpath=//div[@class='form-group']//input[@type='checkbox'] >> nth=4
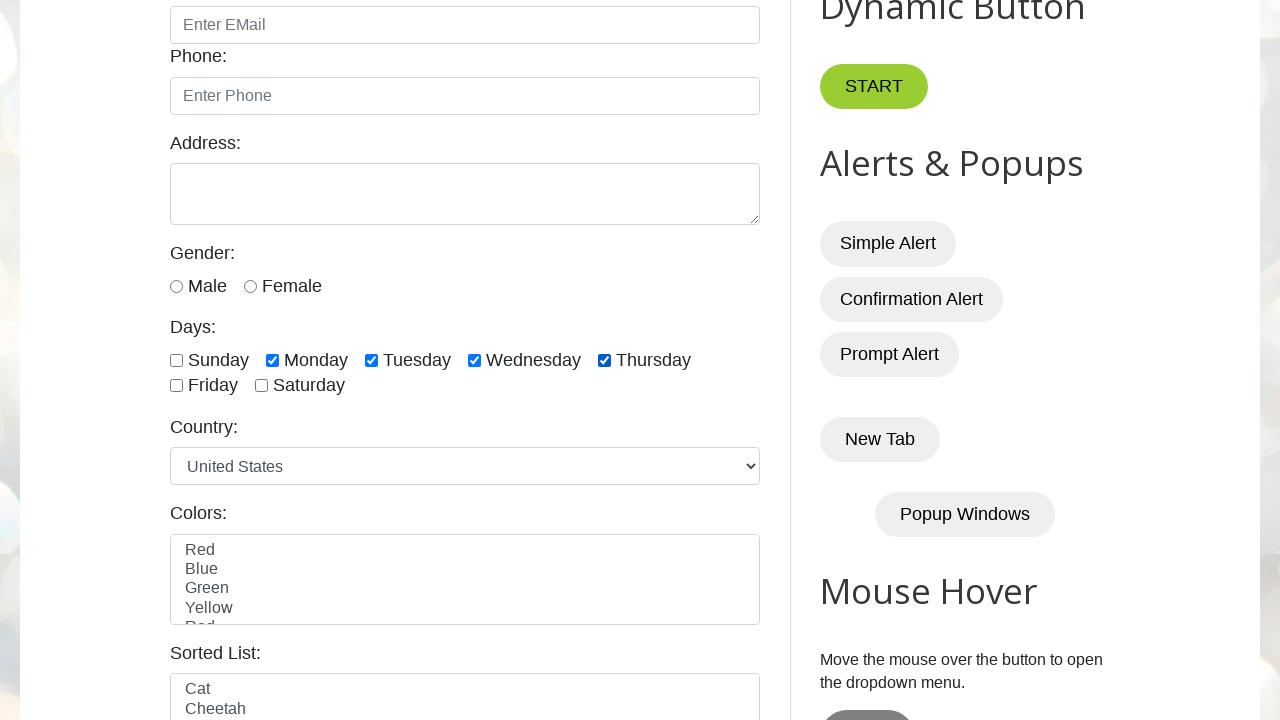

Clicked checkbox at index 5 (approach 1) at (176, 386) on xpath=//div[@class='form-group']//input[@type='checkbox'] >> nth=5
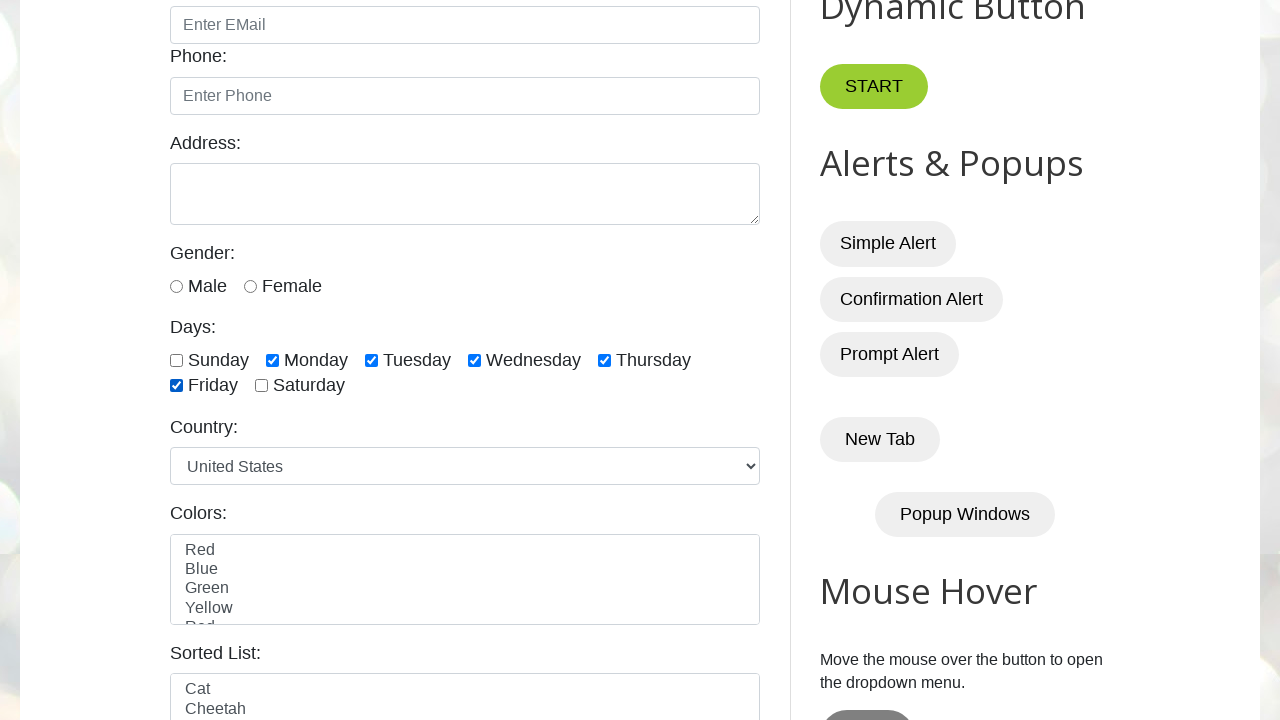

Clicked checkbox at index 6 (approach 1) at (262, 386) on xpath=//div[@class='form-group']//input[@type='checkbox'] >> nth=6
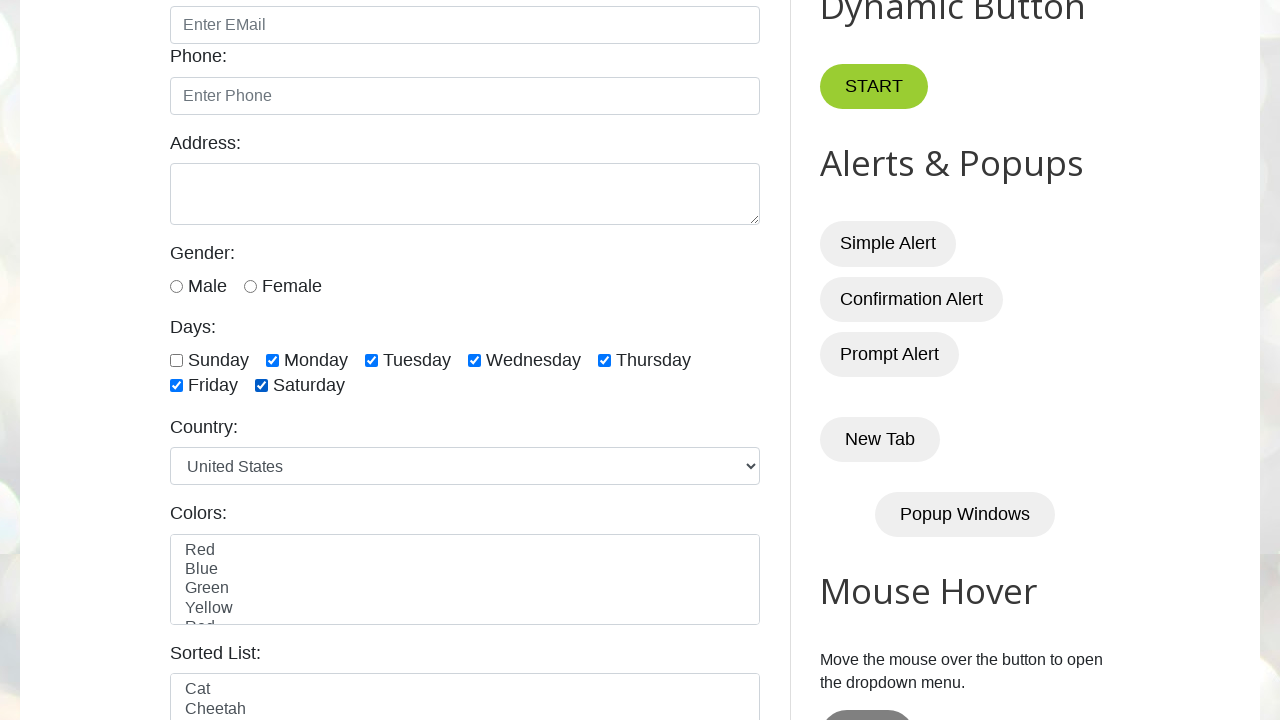

Clicked a checkbox (approach 2) at (176, 360) on xpath=//div[@class='form-group']//input[@type='checkbox'] >> nth=0
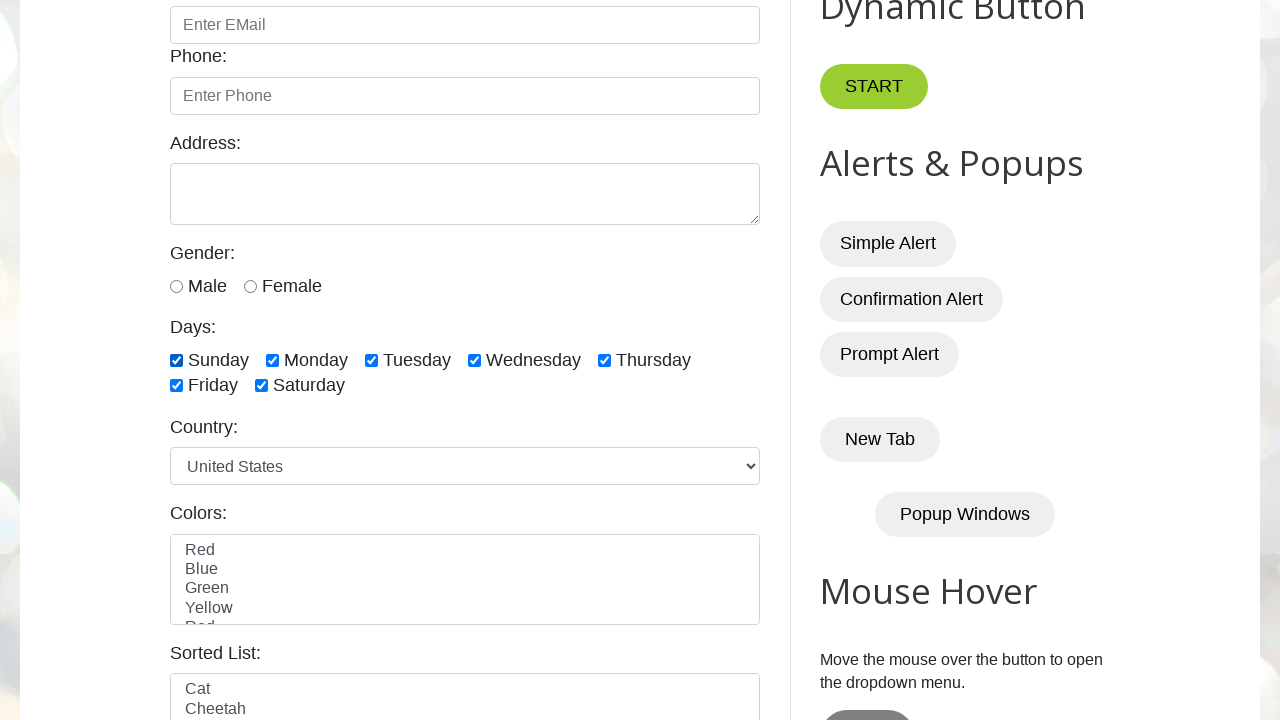

Clicked a checkbox (approach 2) at (272, 360) on xpath=//div[@class='form-group']//input[@type='checkbox'] >> nth=1
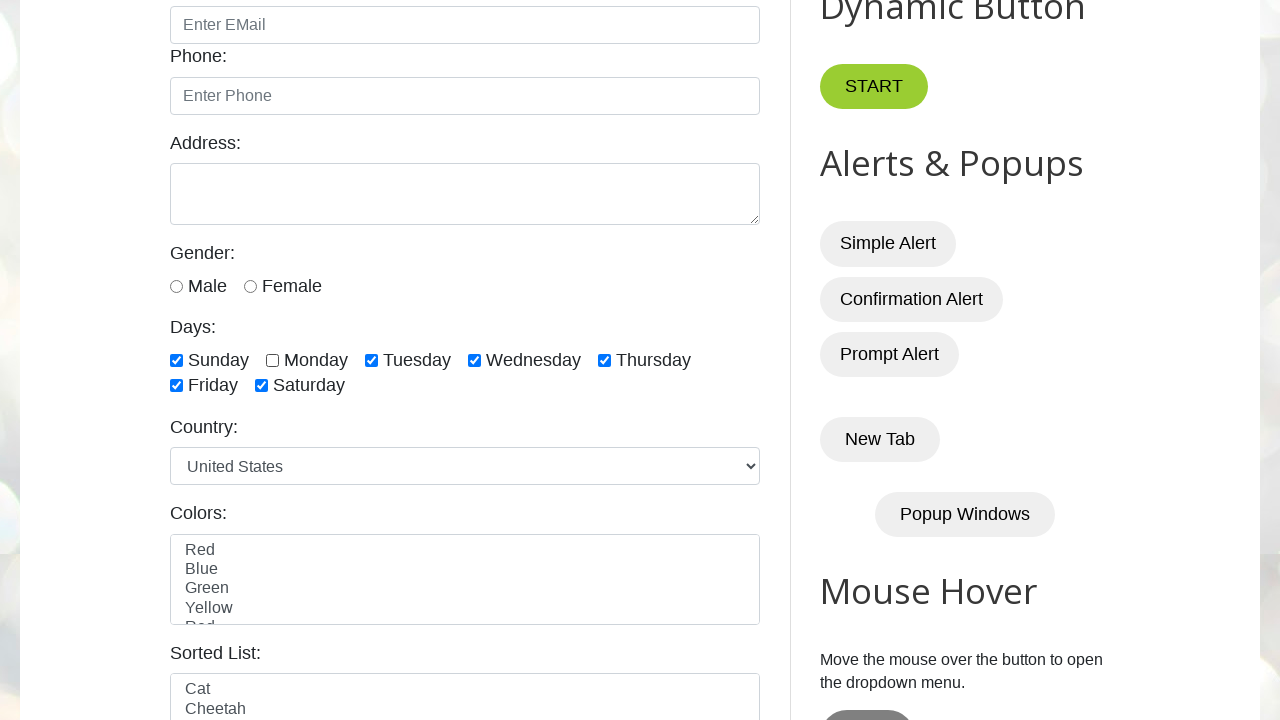

Clicked a checkbox (approach 2) at (372, 360) on xpath=//div[@class='form-group']//input[@type='checkbox'] >> nth=2
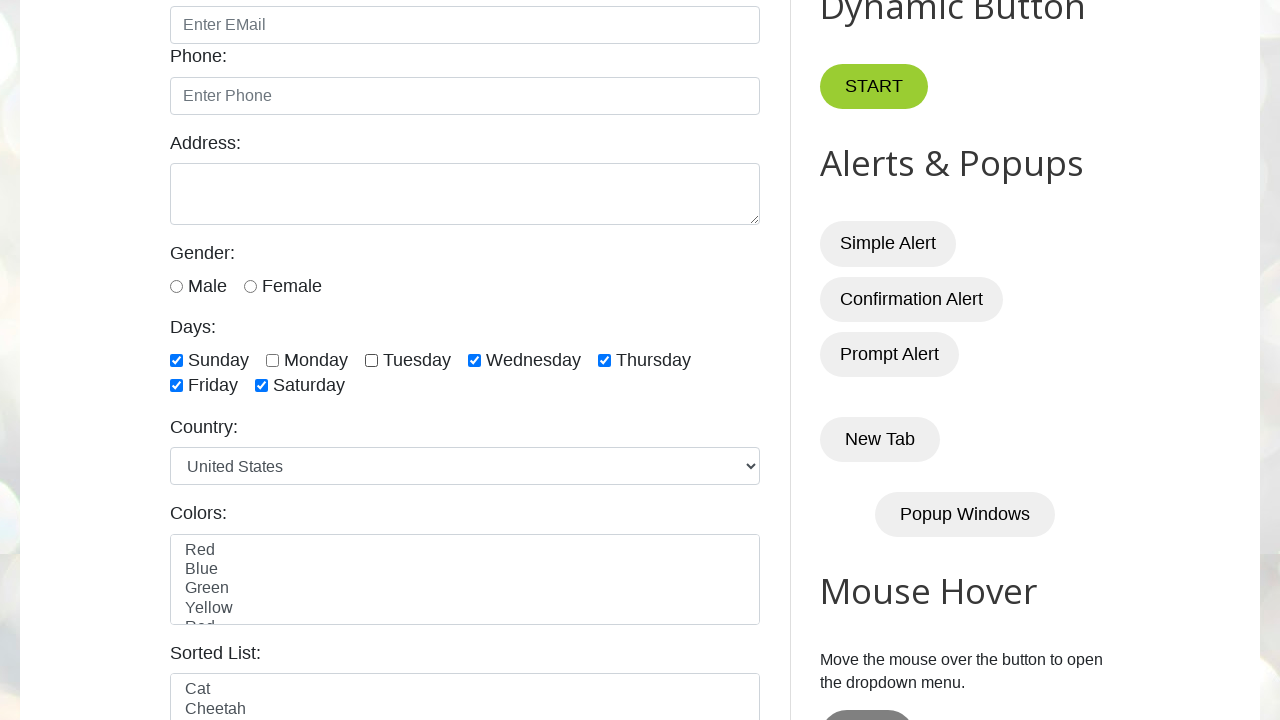

Clicked a checkbox (approach 2) at (474, 360) on xpath=//div[@class='form-group']//input[@type='checkbox'] >> nth=3
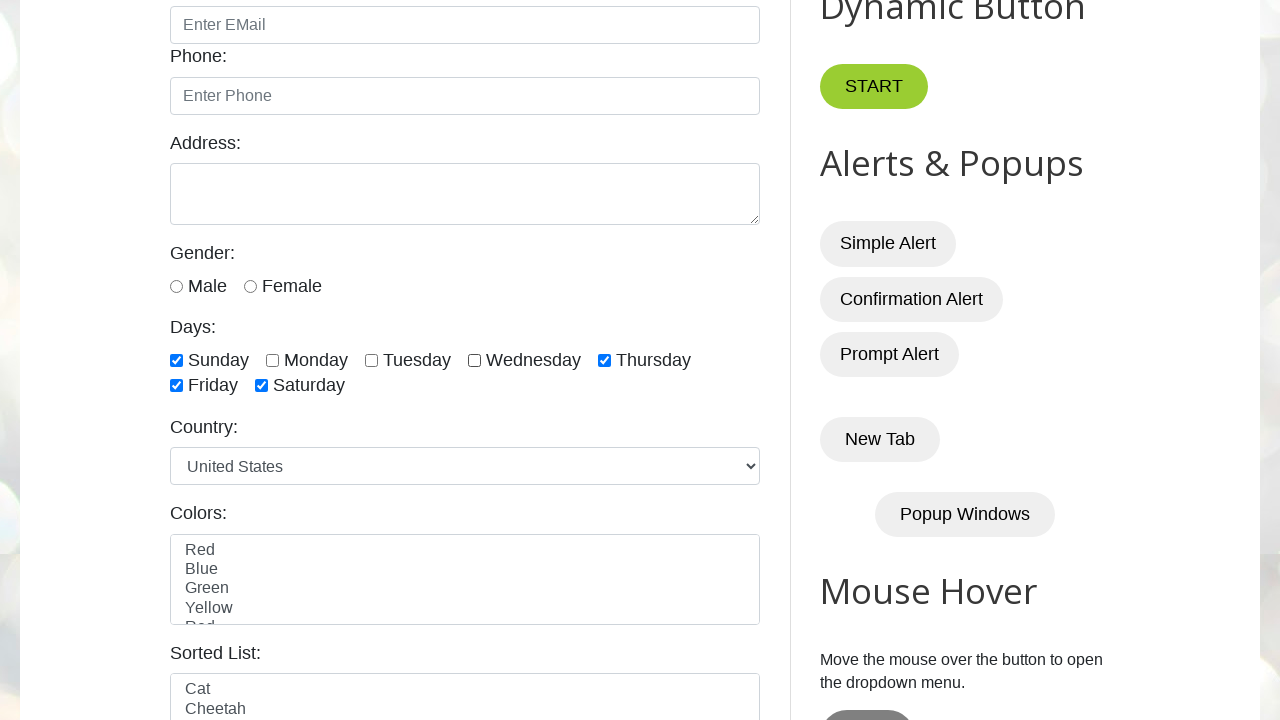

Clicked a checkbox (approach 2) at (604, 360) on xpath=//div[@class='form-group']//input[@type='checkbox'] >> nth=4
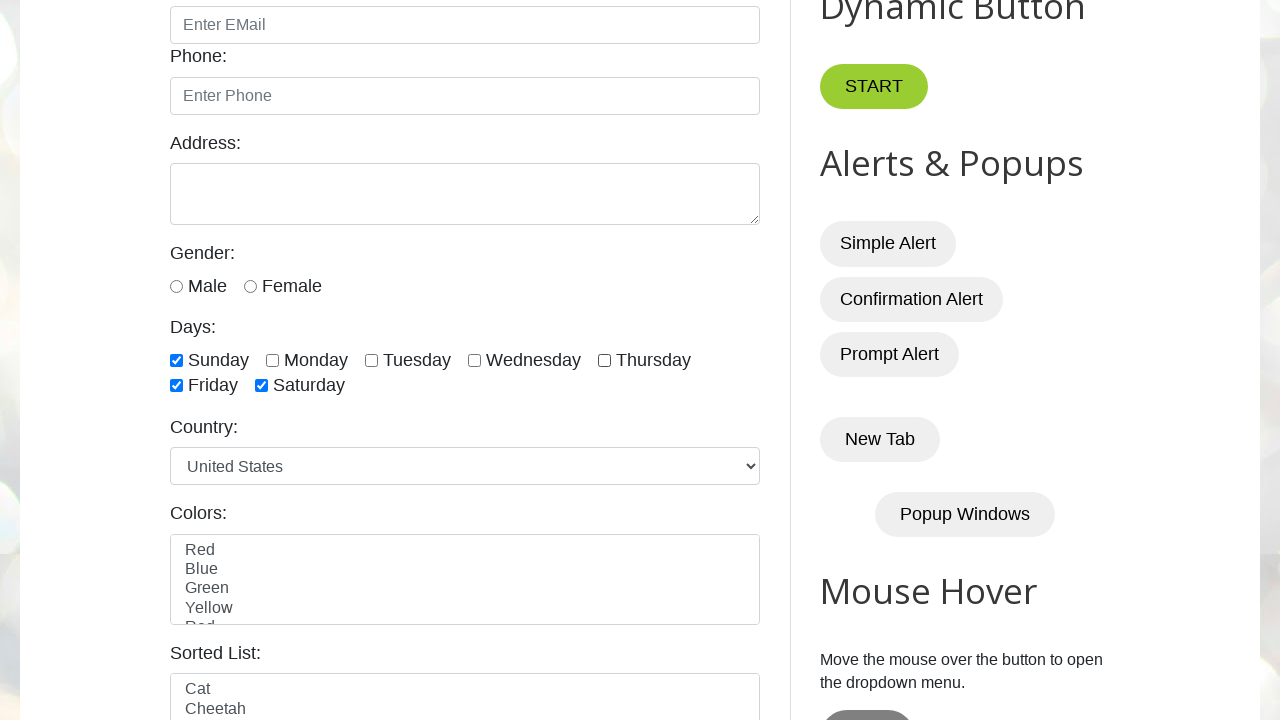

Clicked a checkbox (approach 2) at (176, 386) on xpath=//div[@class='form-group']//input[@type='checkbox'] >> nth=5
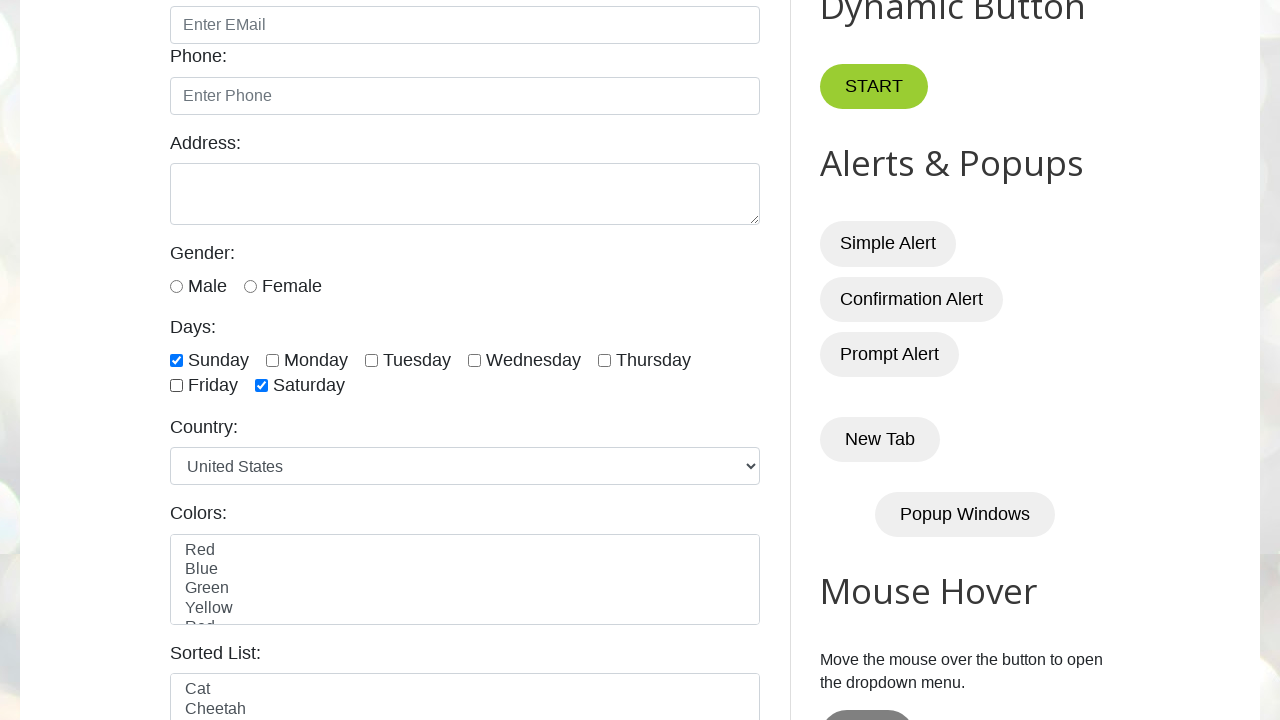

Clicked a checkbox (approach 2) at (262, 386) on xpath=//div[@class='form-group']//input[@type='checkbox'] >> nth=6
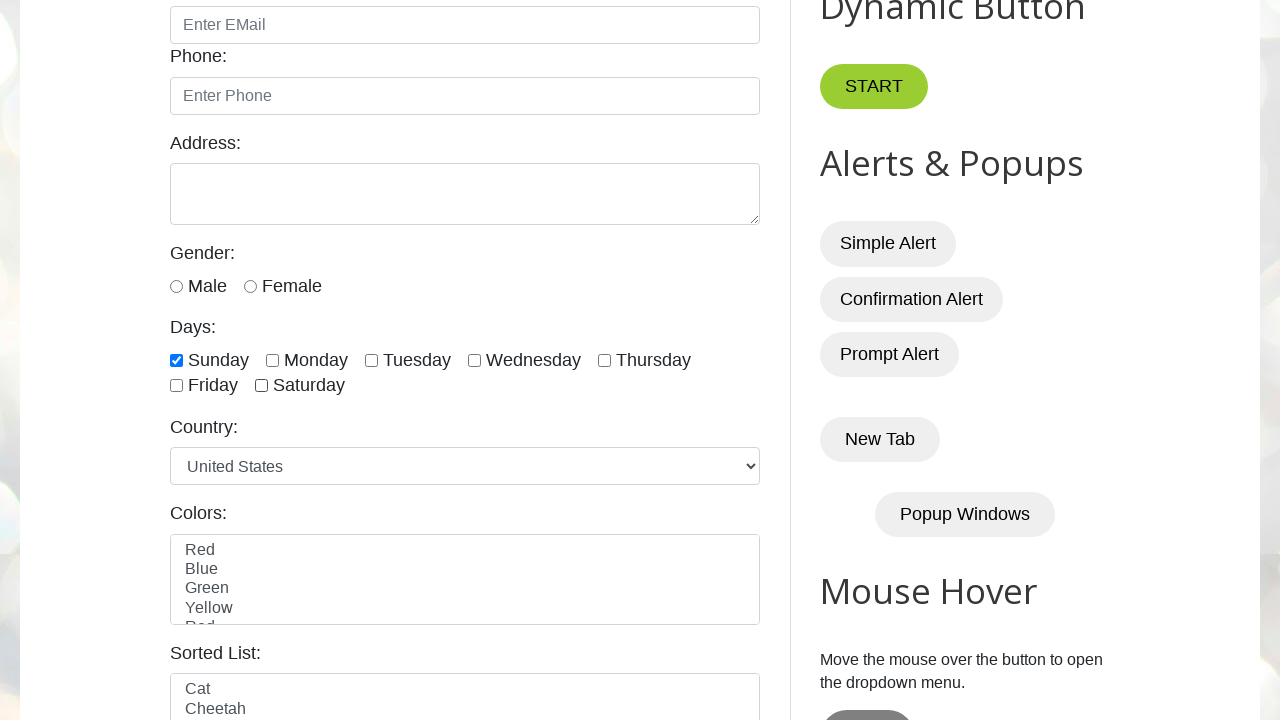

Clicked checkbox with value 'sunday' at (176, 360) on xpath=//div[@class='form-group']//input[@type='checkbox'] >> nth=0
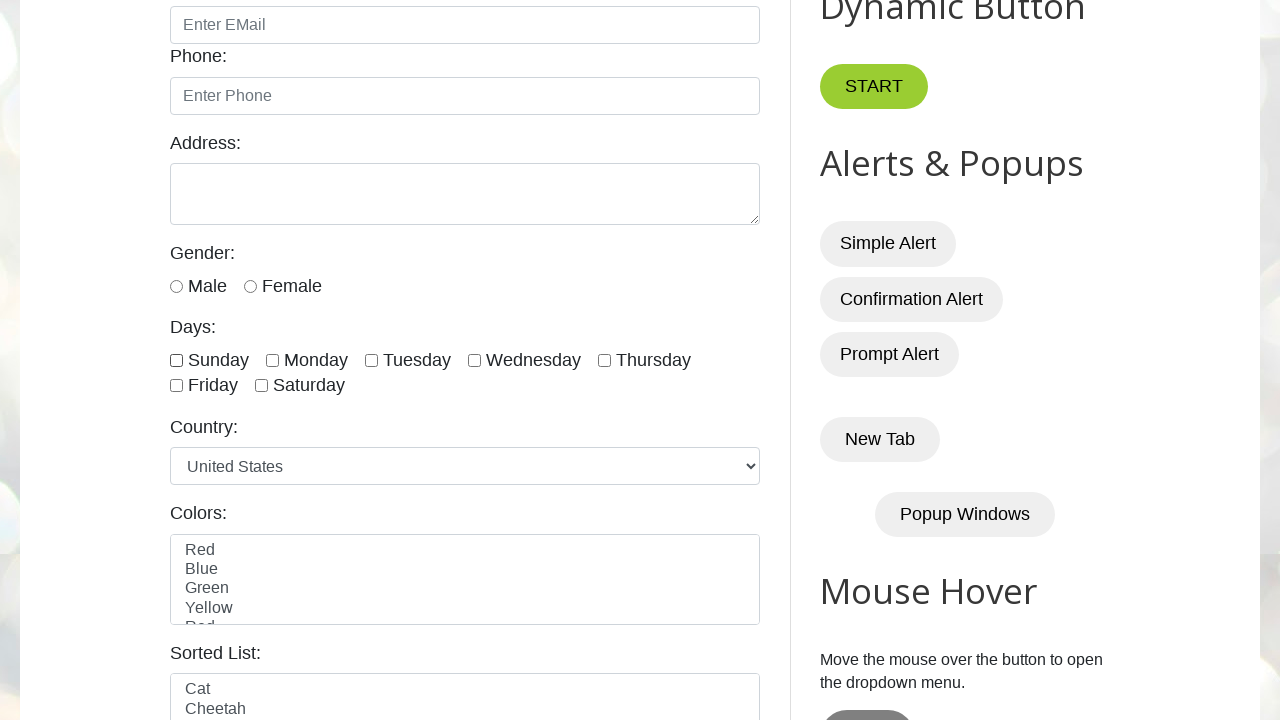

Clicked checkbox with value 'friday' at (176, 386) on xpath=//div[@class='form-group']//input[@type='checkbox'] >> nth=5
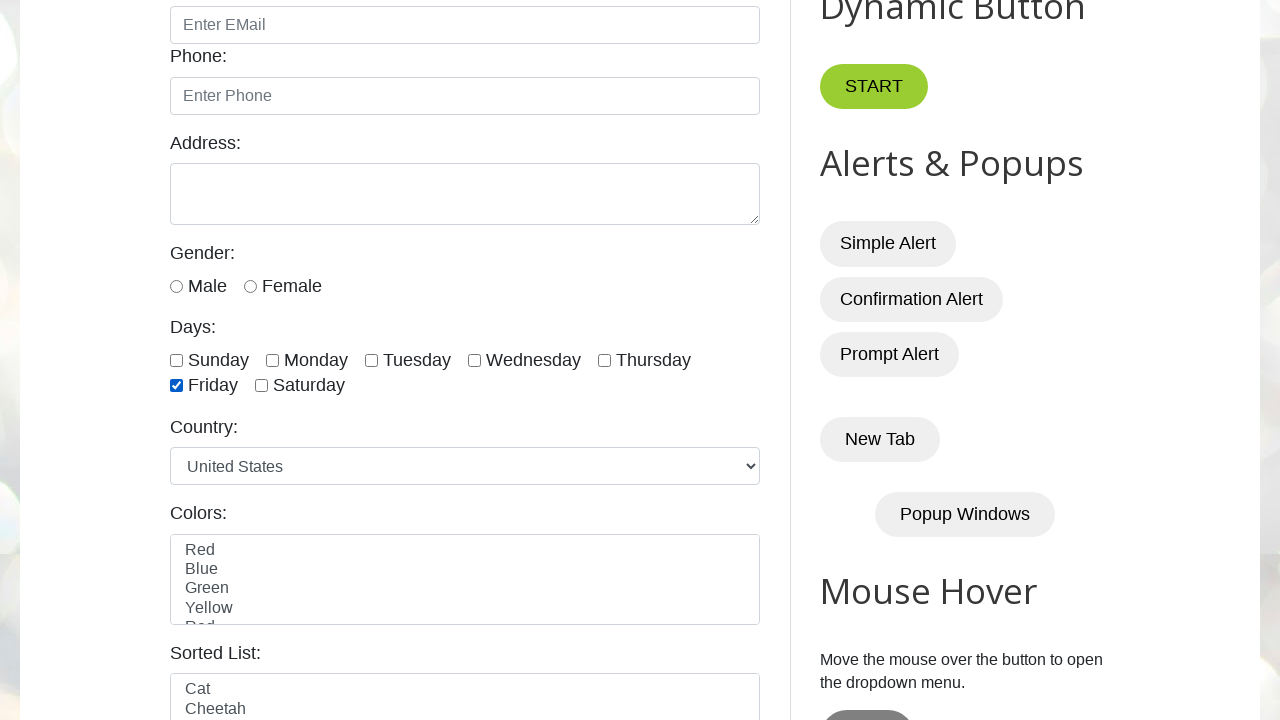

Clicked last 2 checkboxes at index 5 at (176, 386) on xpath=//div[@class='form-group']//input[@type='checkbox'] >> nth=5
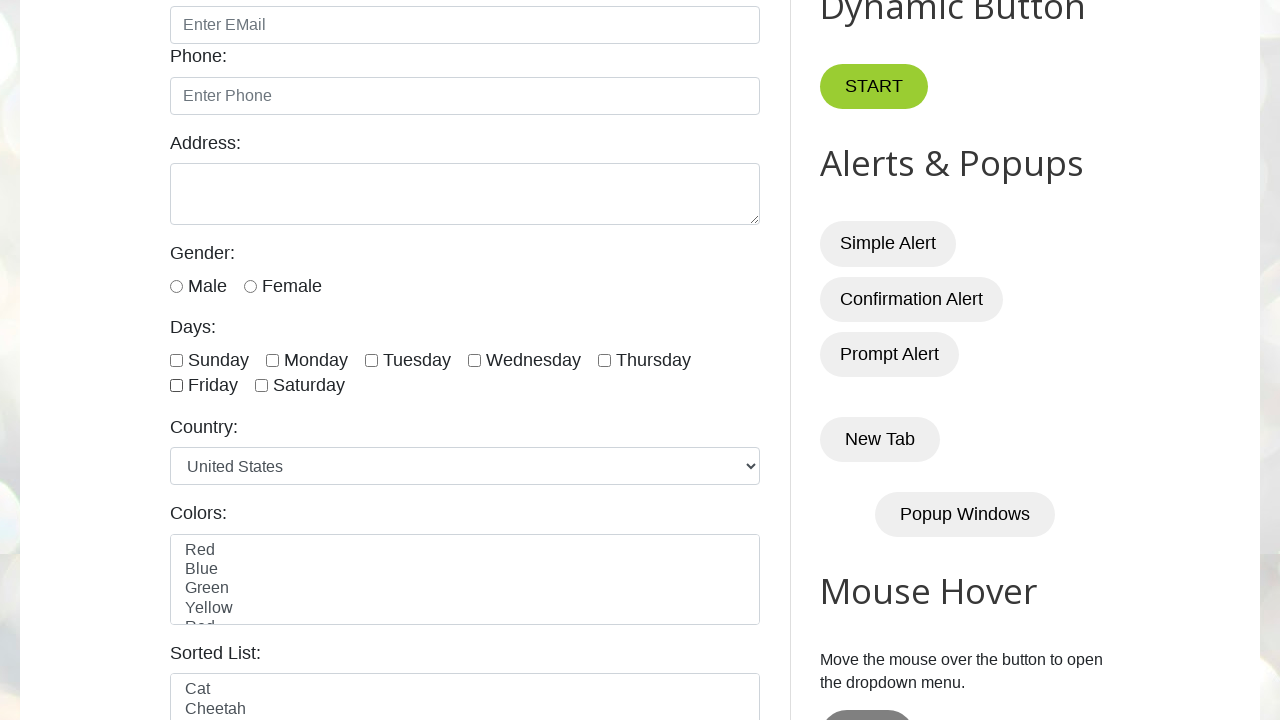

Clicked last 2 checkboxes at index 6 at (262, 386) on xpath=//div[@class='form-group']//input[@type='checkbox'] >> nth=6
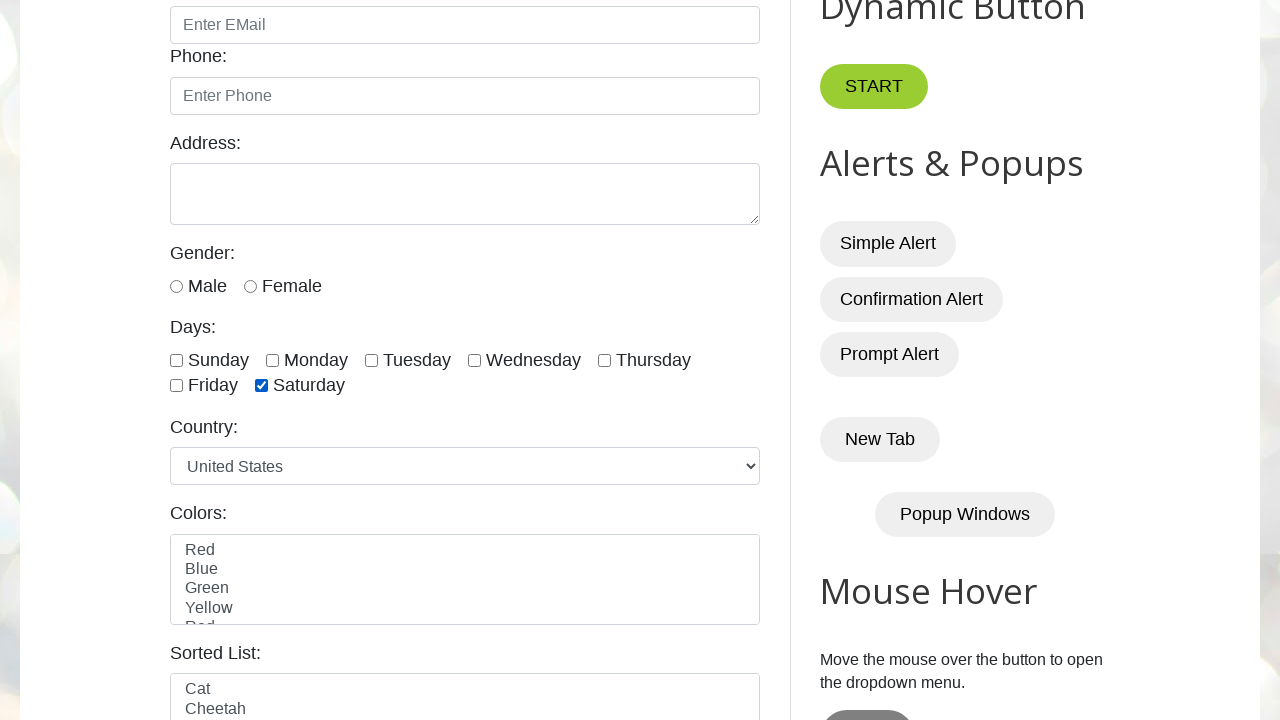

Clicked first 2 checkboxes at index 0 at (176, 360) on xpath=//div[@class='form-group']//input[@type='checkbox'] >> nth=0
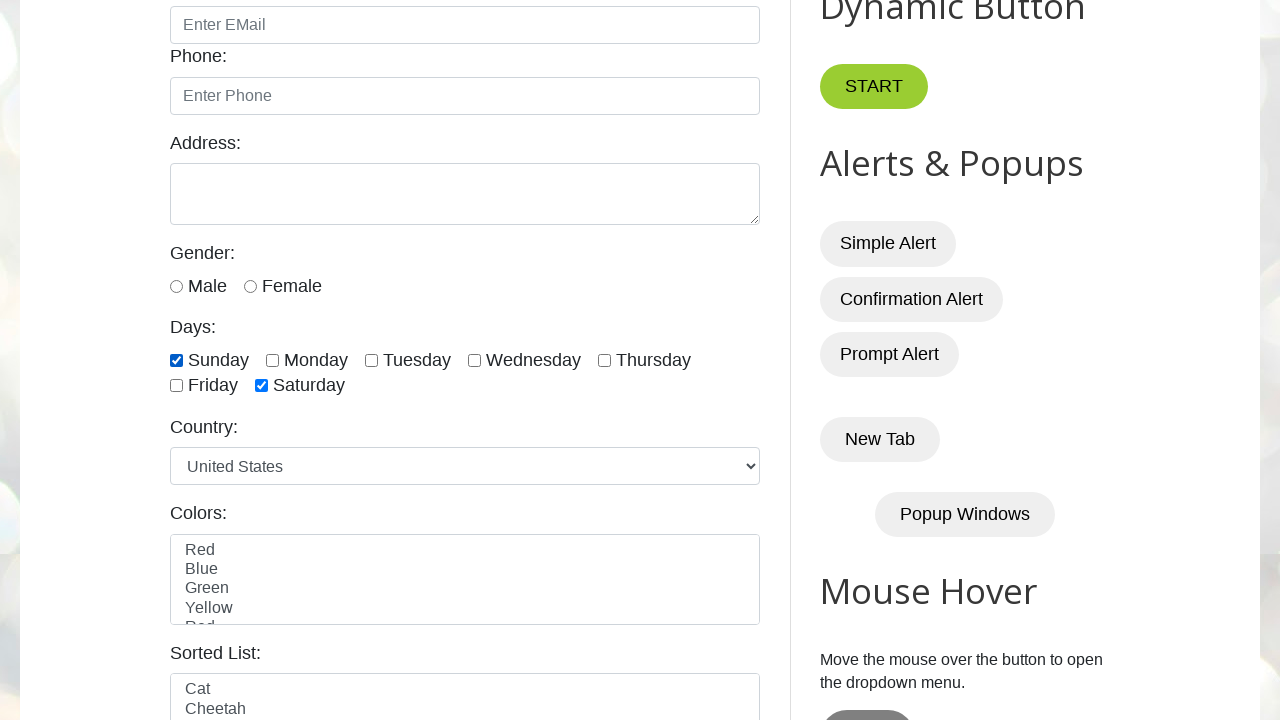

Clicked first 2 checkboxes at index 1 at (272, 360) on xpath=//div[@class='form-group']//input[@type='checkbox'] >> nth=1
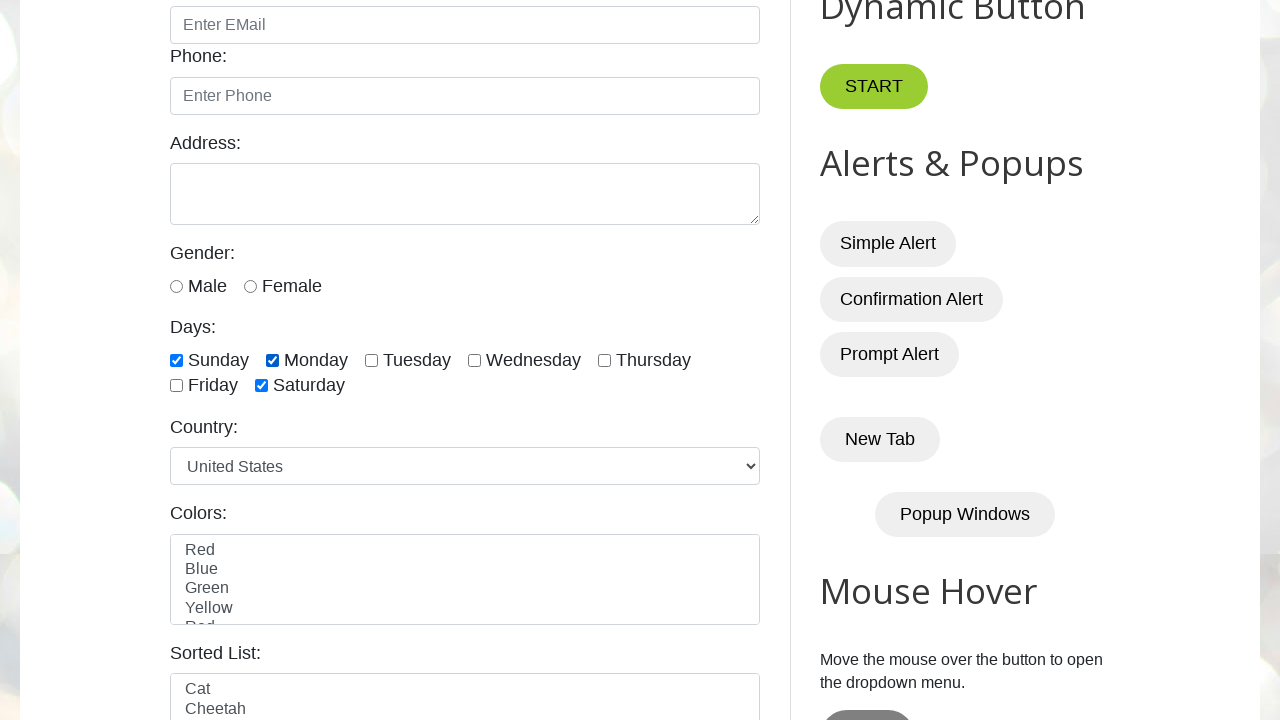

Clicked checkbox at index 0 to clear selection at (176, 360) on xpath=//div[@class='form-group']//input[@type='checkbox'] >> nth=0
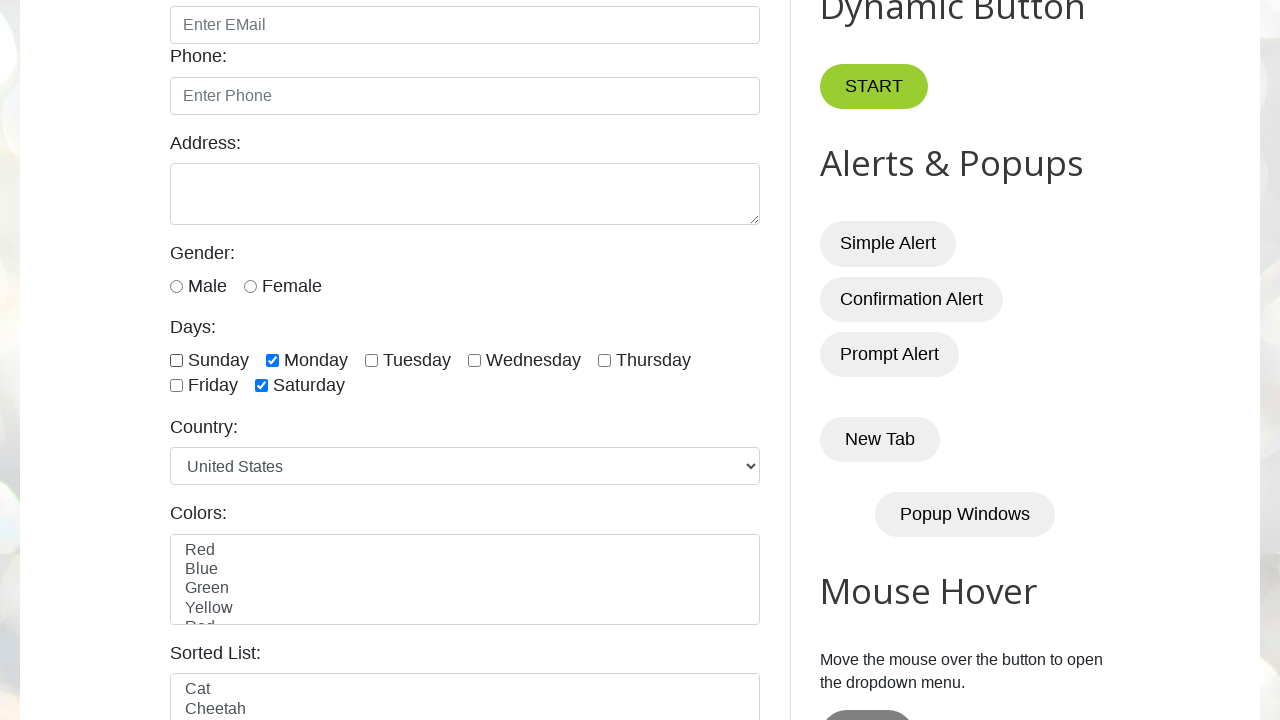

Clicked checkbox at index 1 to clear selection at (272, 360) on xpath=//div[@class='form-group']//input[@type='checkbox'] >> nth=1
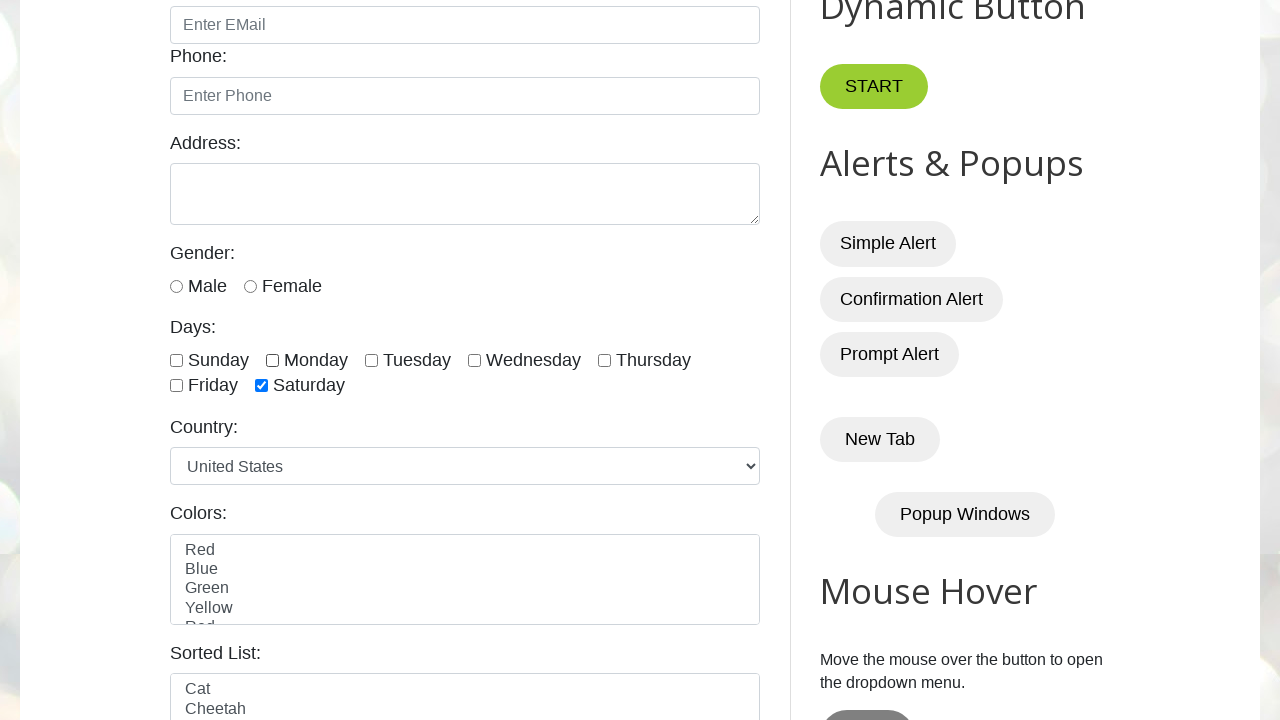

Clicked checkbox at index 2 to clear selection at (372, 360) on xpath=//div[@class='form-group']//input[@type='checkbox'] >> nth=2
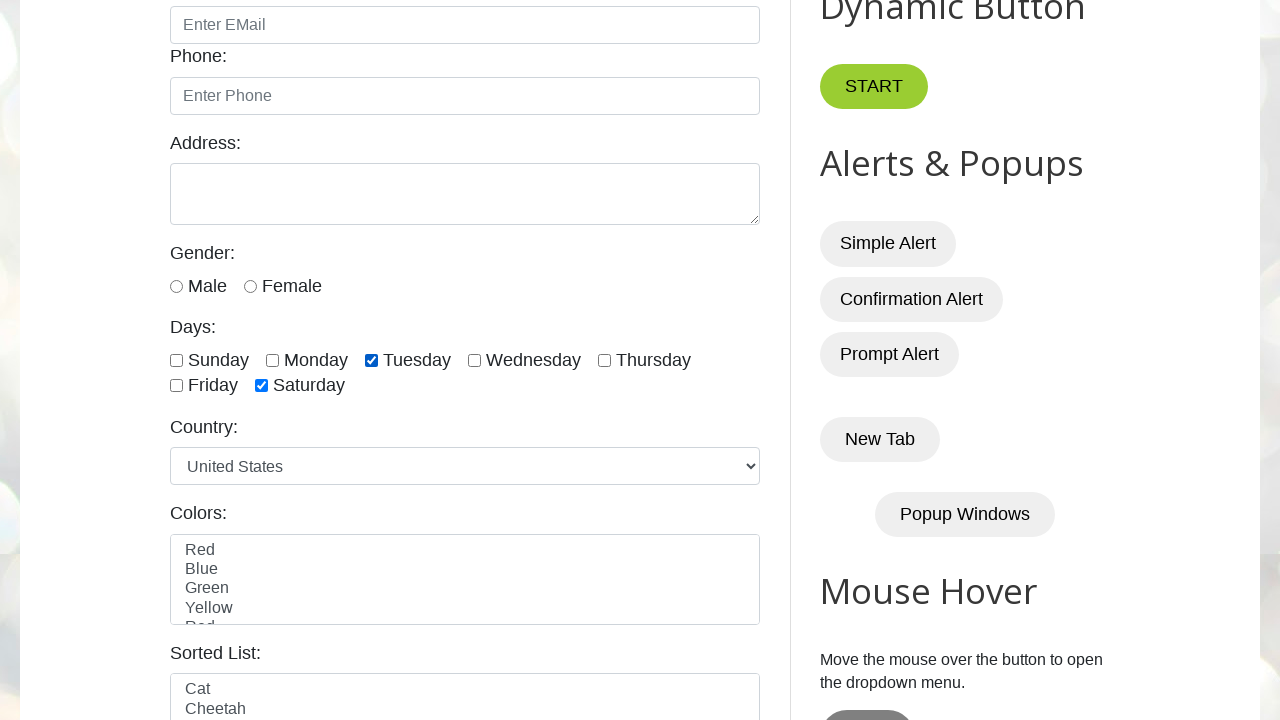

Clicked checkbox at index 3 to clear selection at (474, 360) on xpath=//div[@class='form-group']//input[@type='checkbox'] >> nth=3
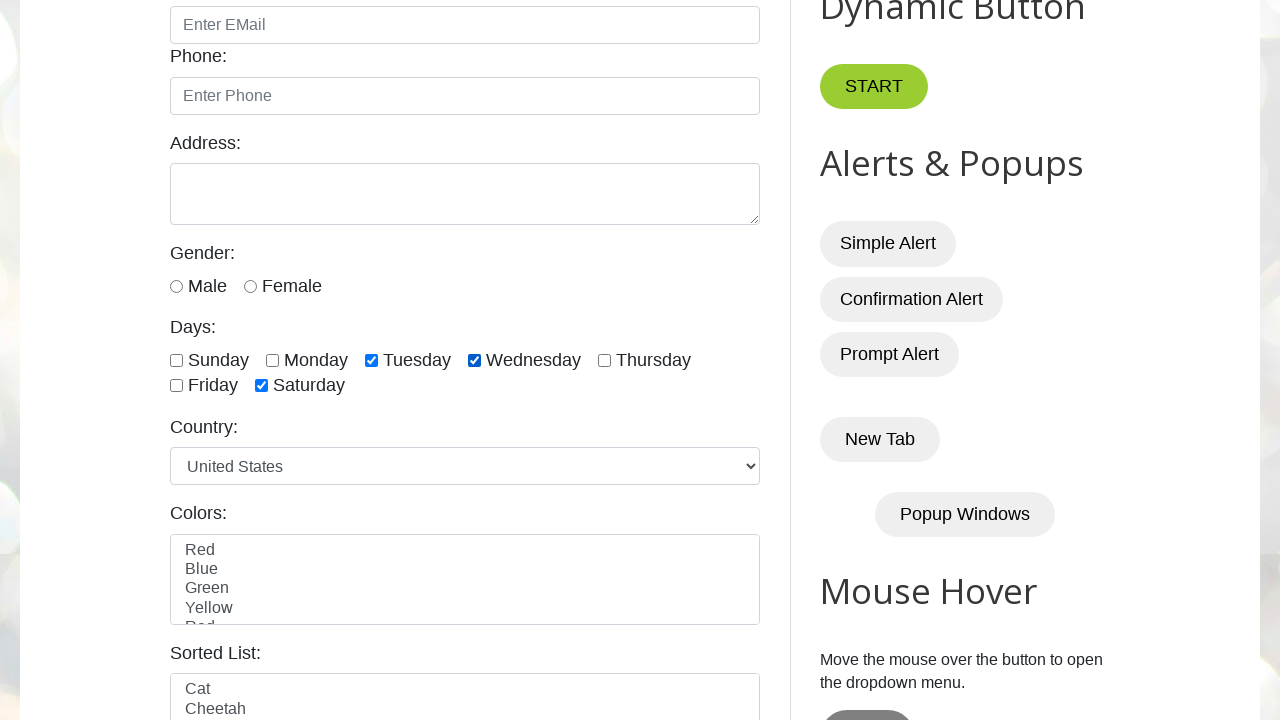

Clicked checkbox at index 4 to clear selection at (604, 360) on xpath=//div[@class='form-group']//input[@type='checkbox'] >> nth=4
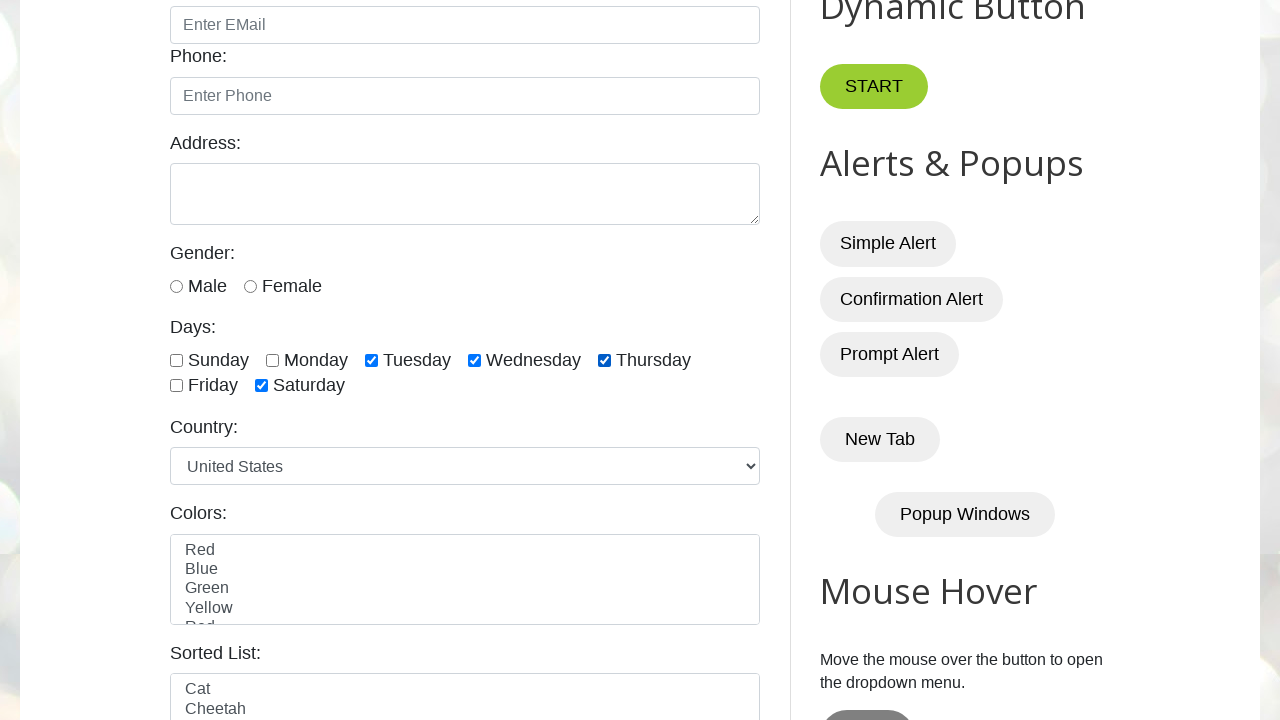

Clicked checkbox at index 5 to clear selection at (176, 386) on xpath=//div[@class='form-group']//input[@type='checkbox'] >> nth=5
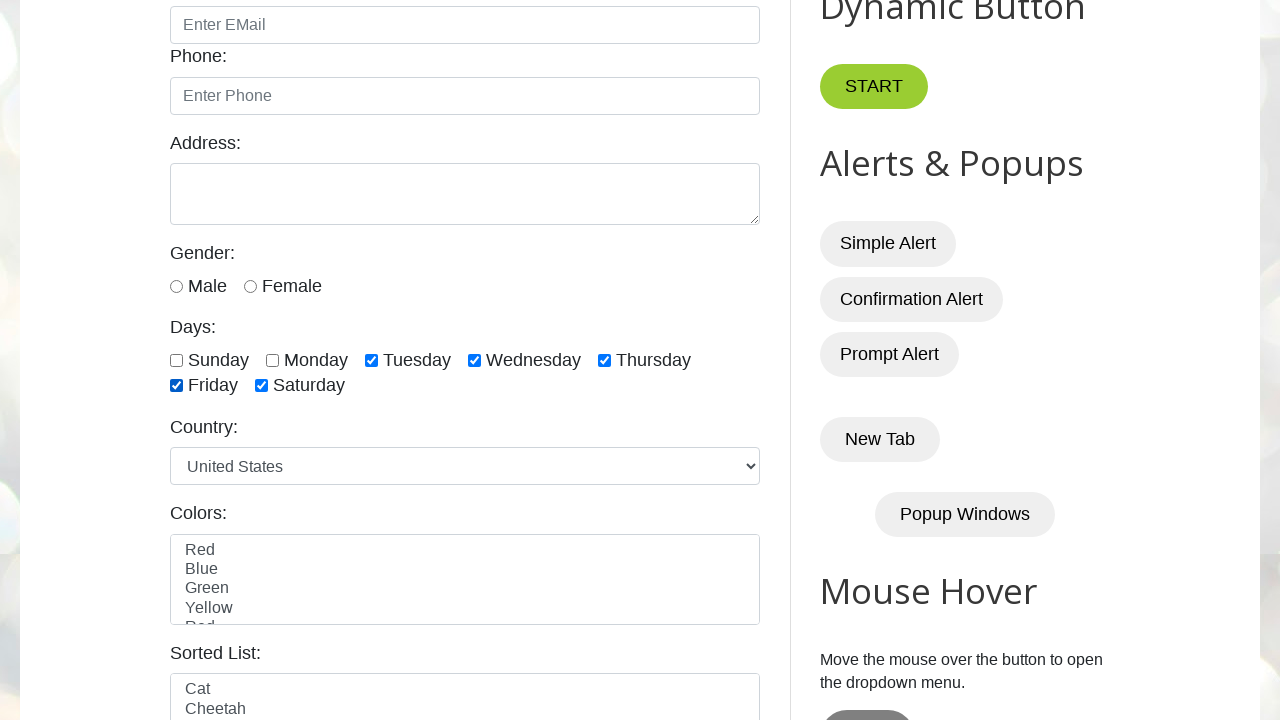

Clicked checkbox at index 6 to clear selection at (262, 386) on xpath=//div[@class='form-group']//input[@type='checkbox'] >> nth=6
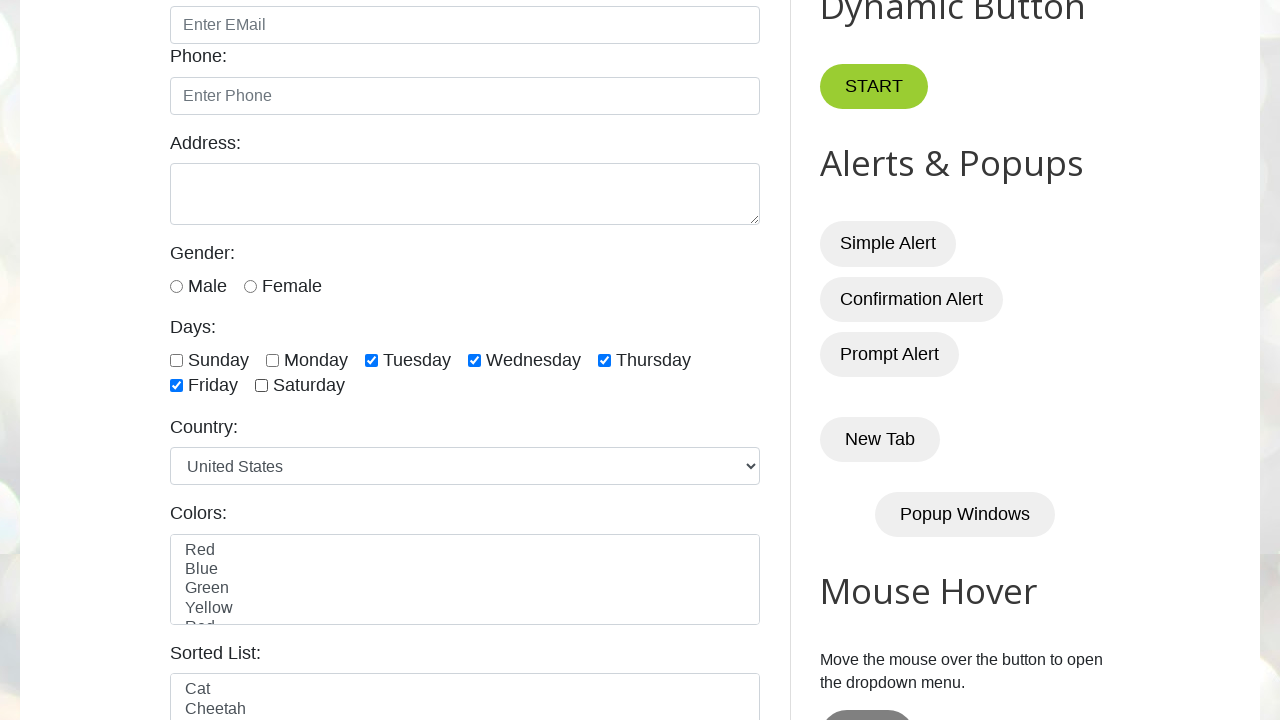

Unchecked checkbox at index 2 at (372, 360) on xpath=//div[@class='form-group']//input[@type='checkbox'] >> nth=2
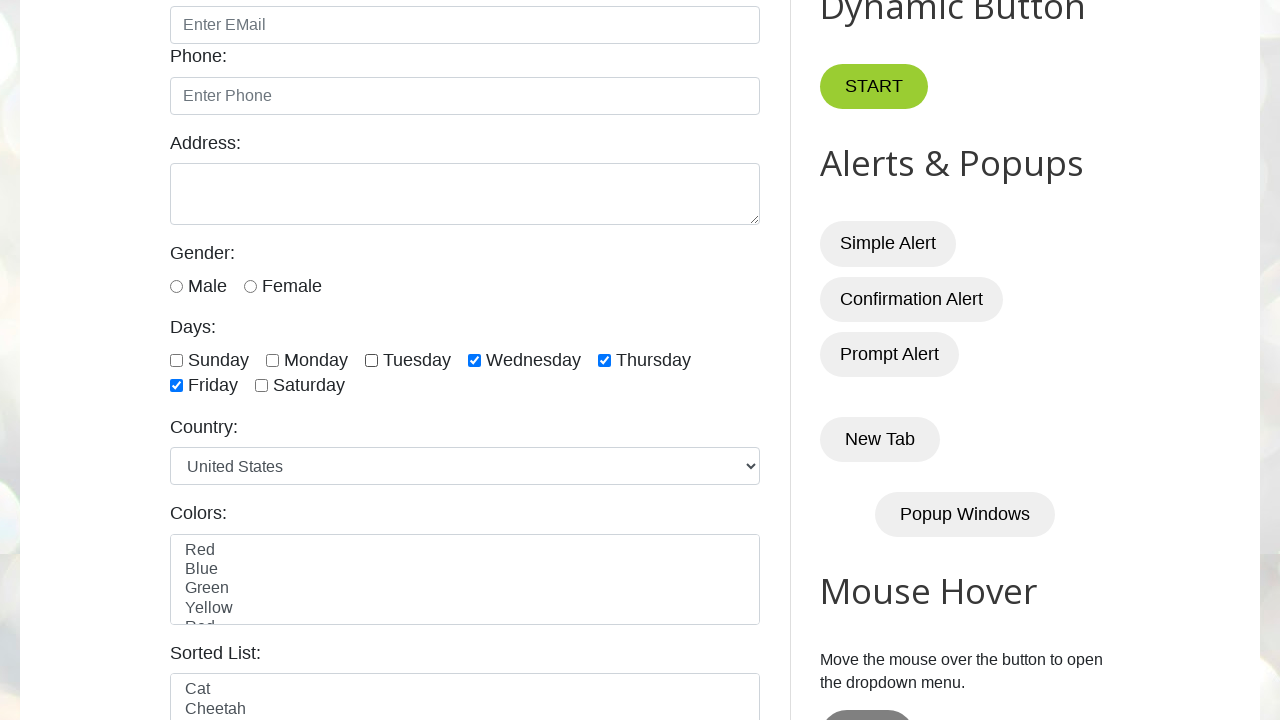

Unchecked checkbox at index 3 at (474, 360) on xpath=//div[@class='form-group']//input[@type='checkbox'] >> nth=3
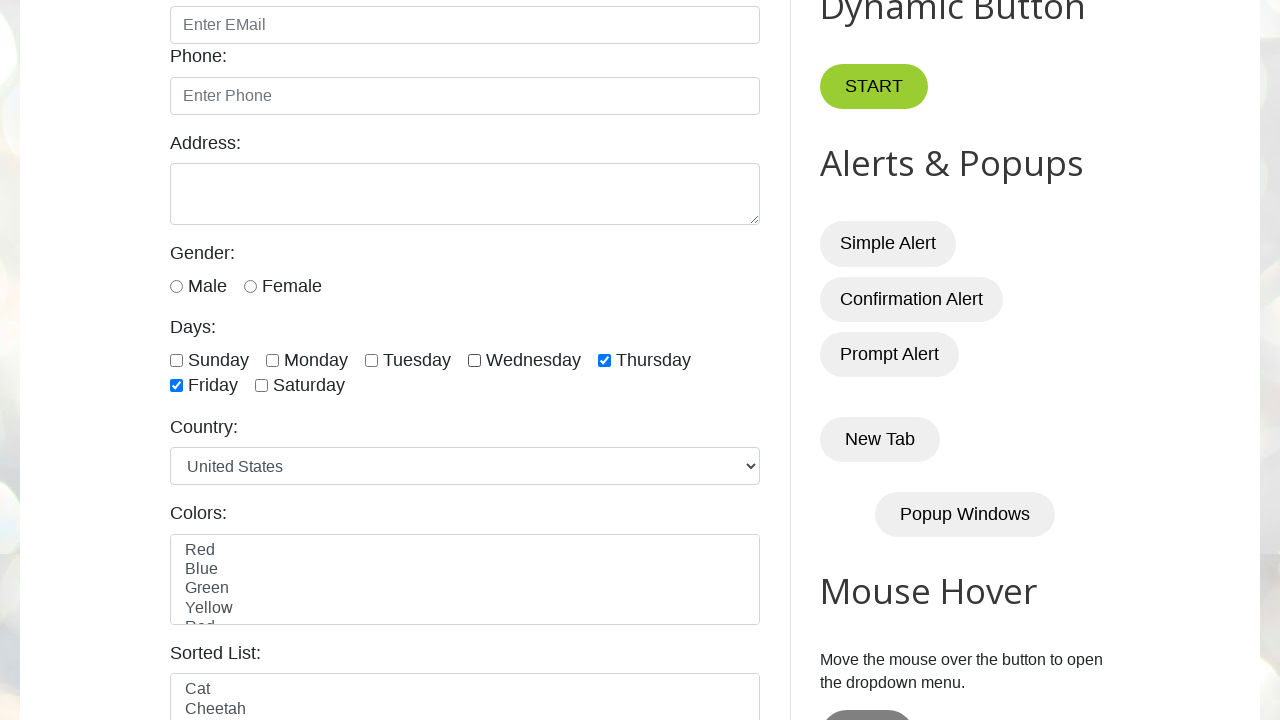

Unchecked checkbox at index 4 at (604, 360) on xpath=//div[@class='form-group']//input[@type='checkbox'] >> nth=4
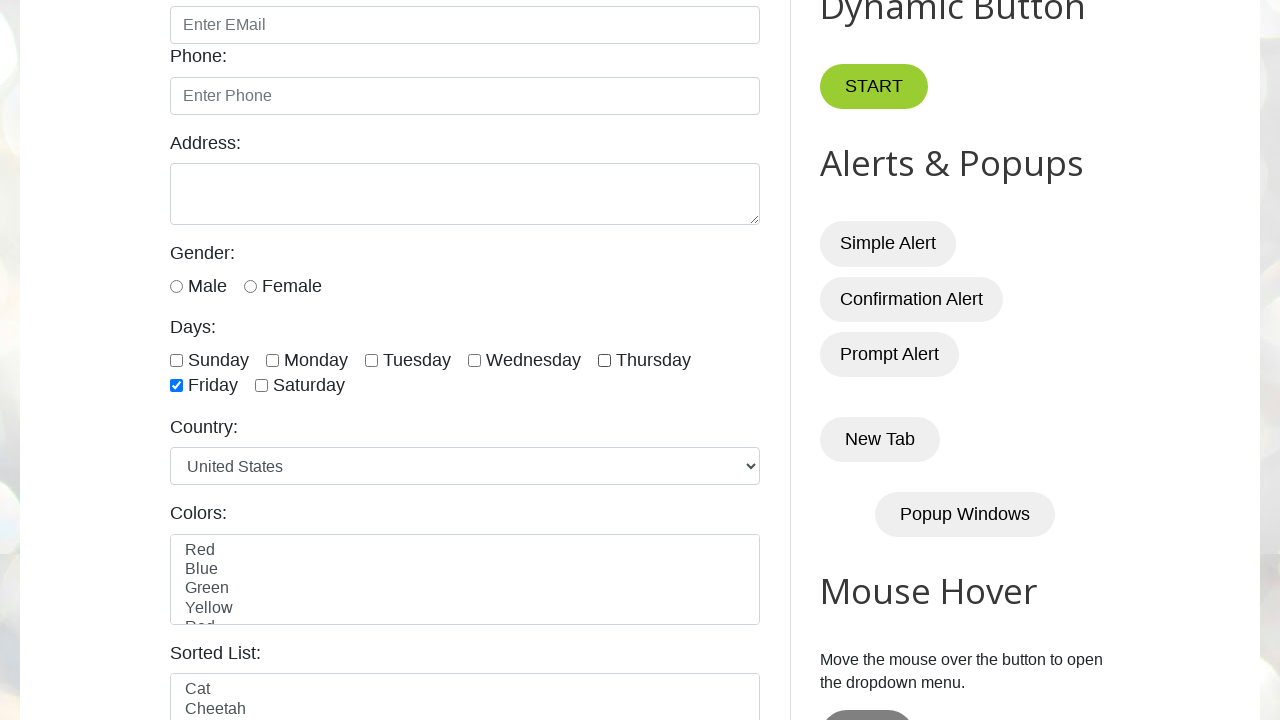

Unchecked checkbox at index 5 at (176, 386) on xpath=//div[@class='form-group']//input[@type='checkbox'] >> nth=5
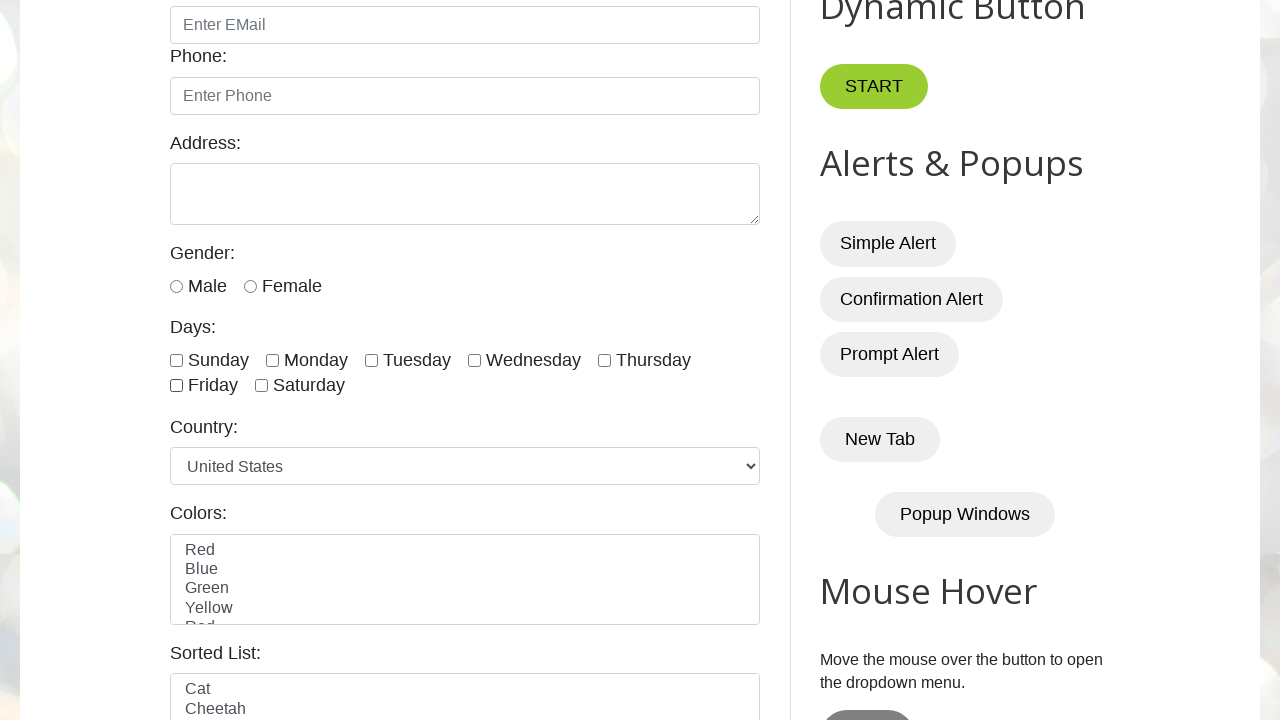

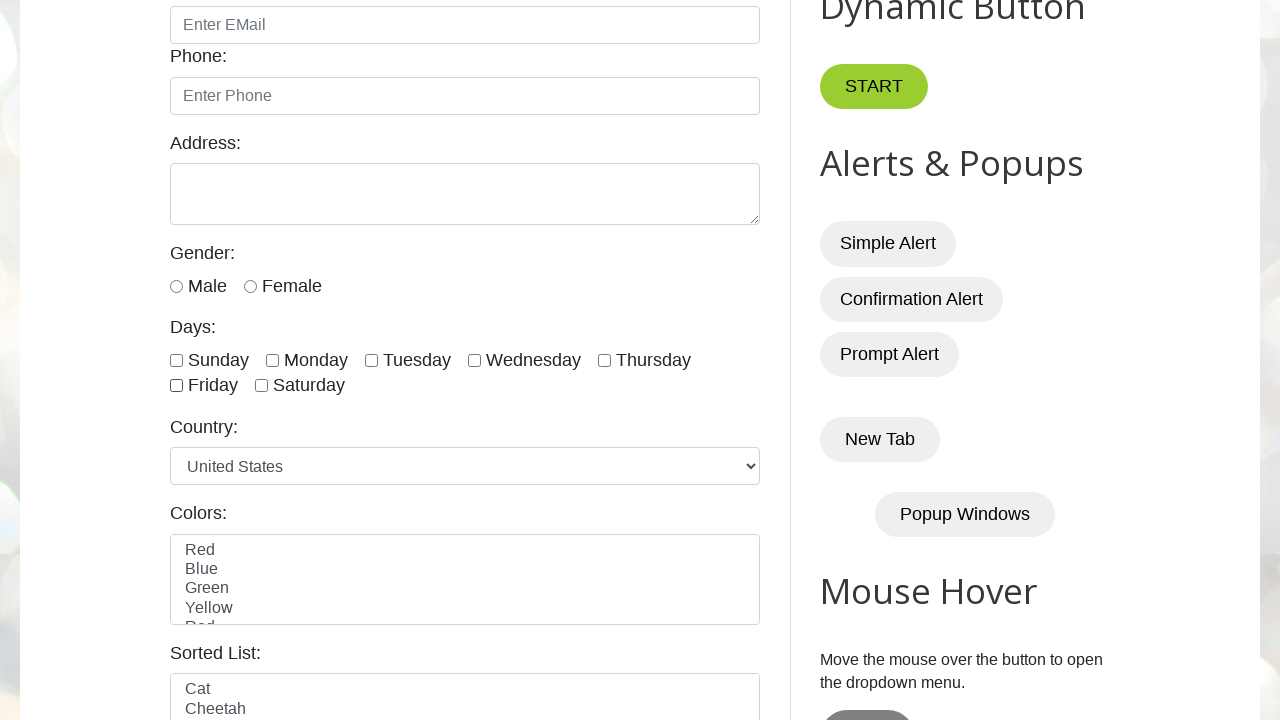